Tests a registration form by filling in username, email, password, and confirm password fields, then clears and re-enters the username field.

Starting URL: http://www.theTestingWorld.com/testings

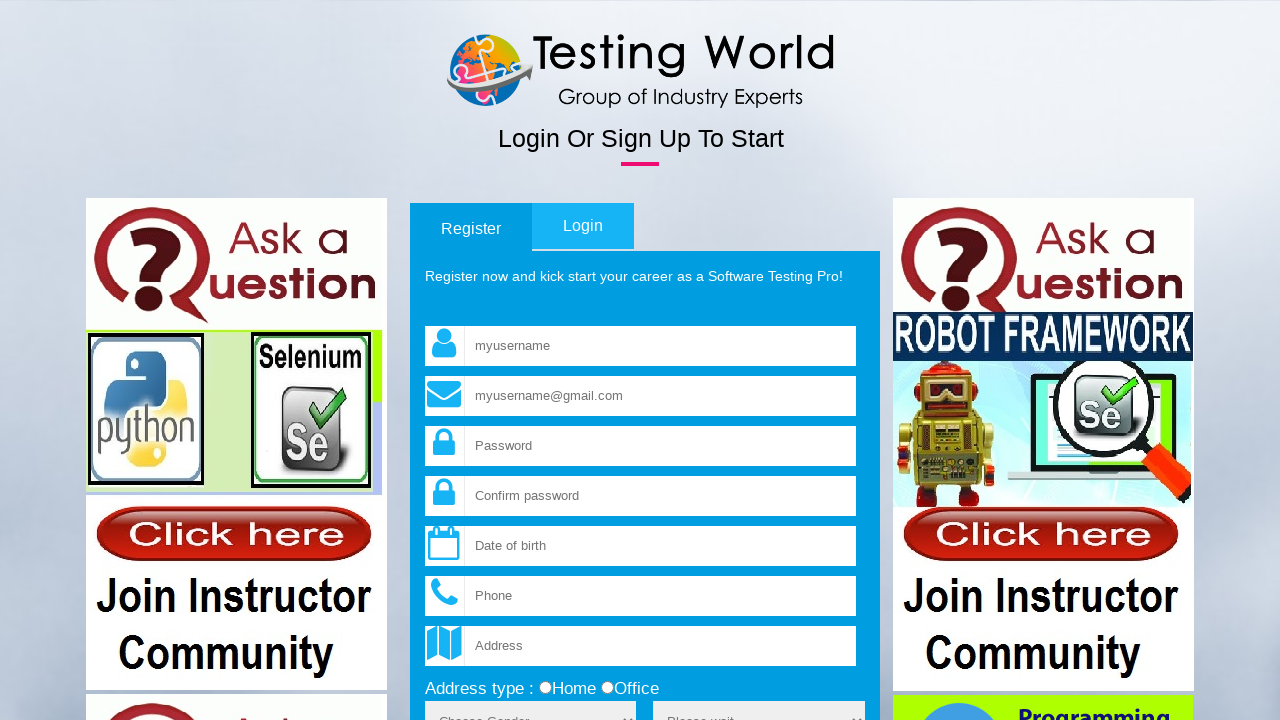

Filled username field with 'helloworld' on input[name='fld_username']
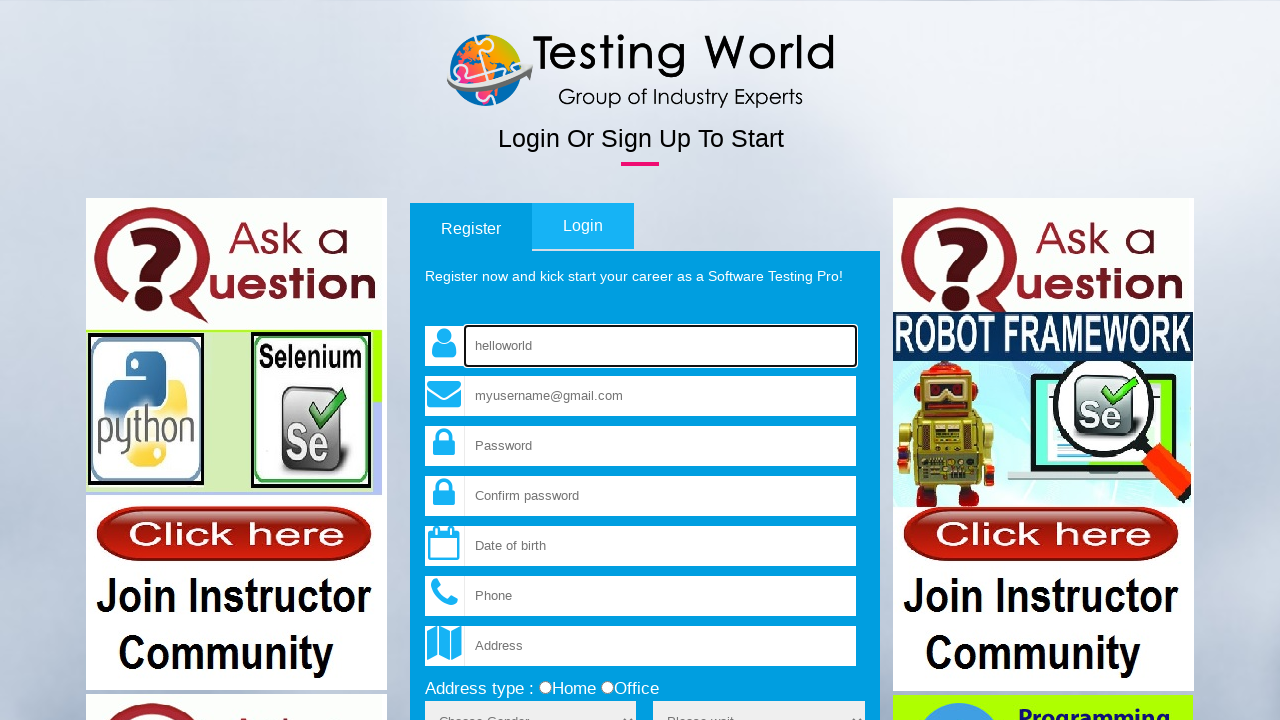

Filled email field with 'testingworldindia@gmail.com' on input[name='fld_email']
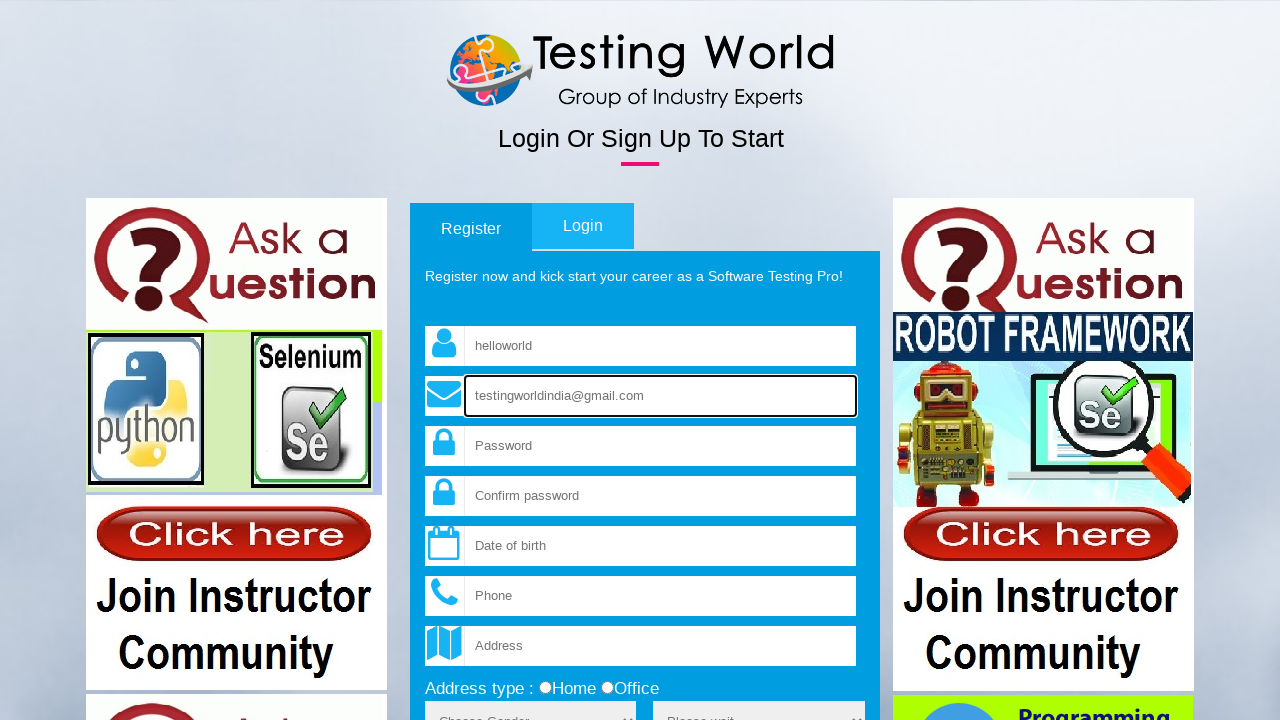

Filled password field with 'abcd123' on input[name='fld_password']
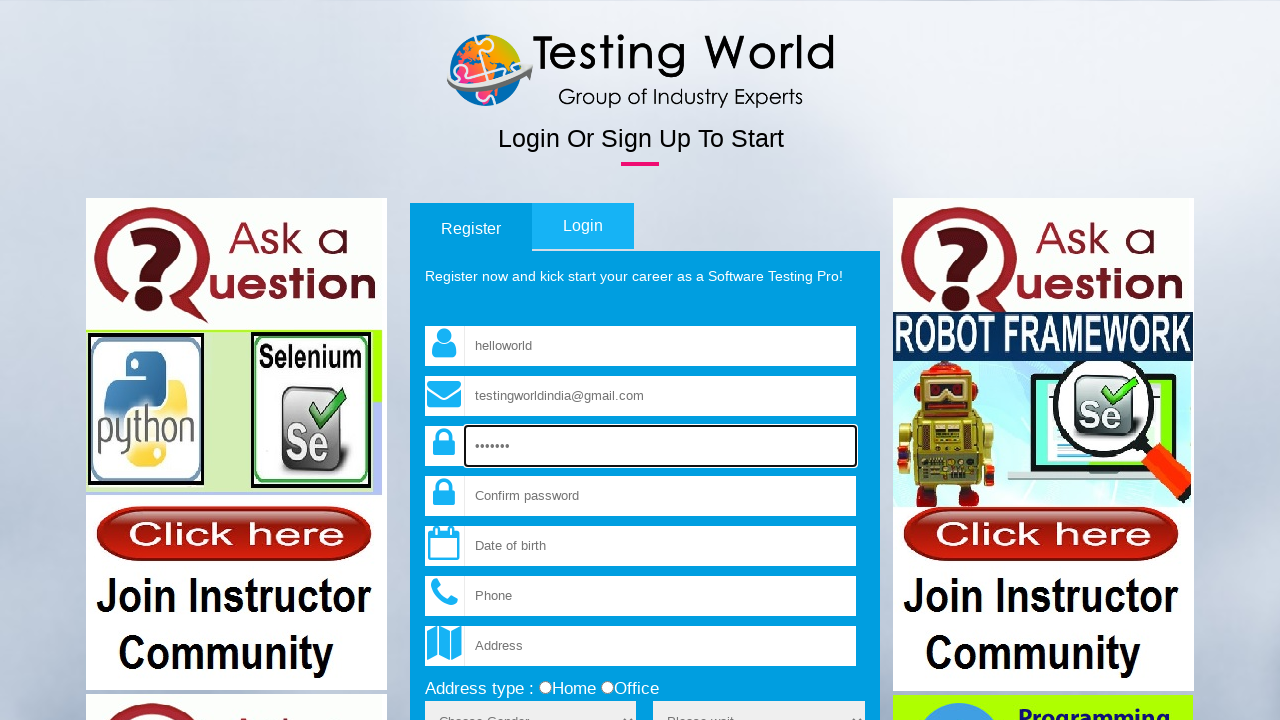

Filled confirm password field with 'abcd123' on input[name='fld_cpassword']
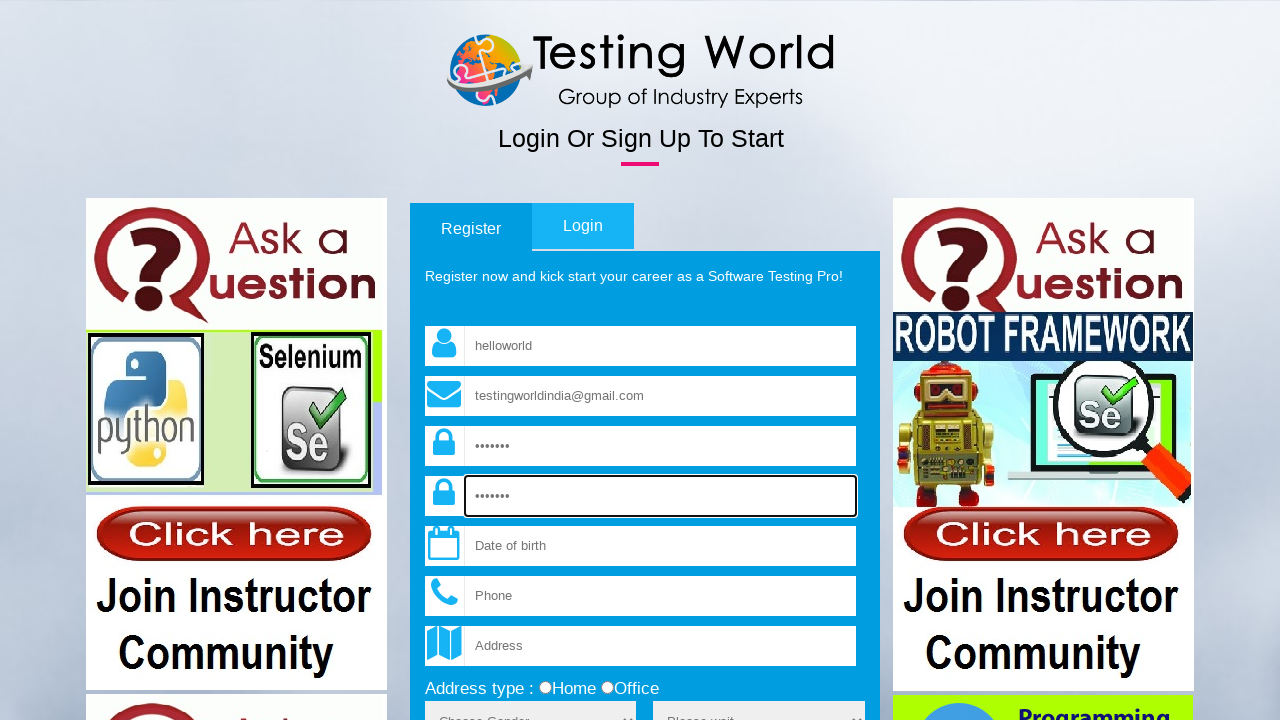

Cleared username field on input[name='fld_username']
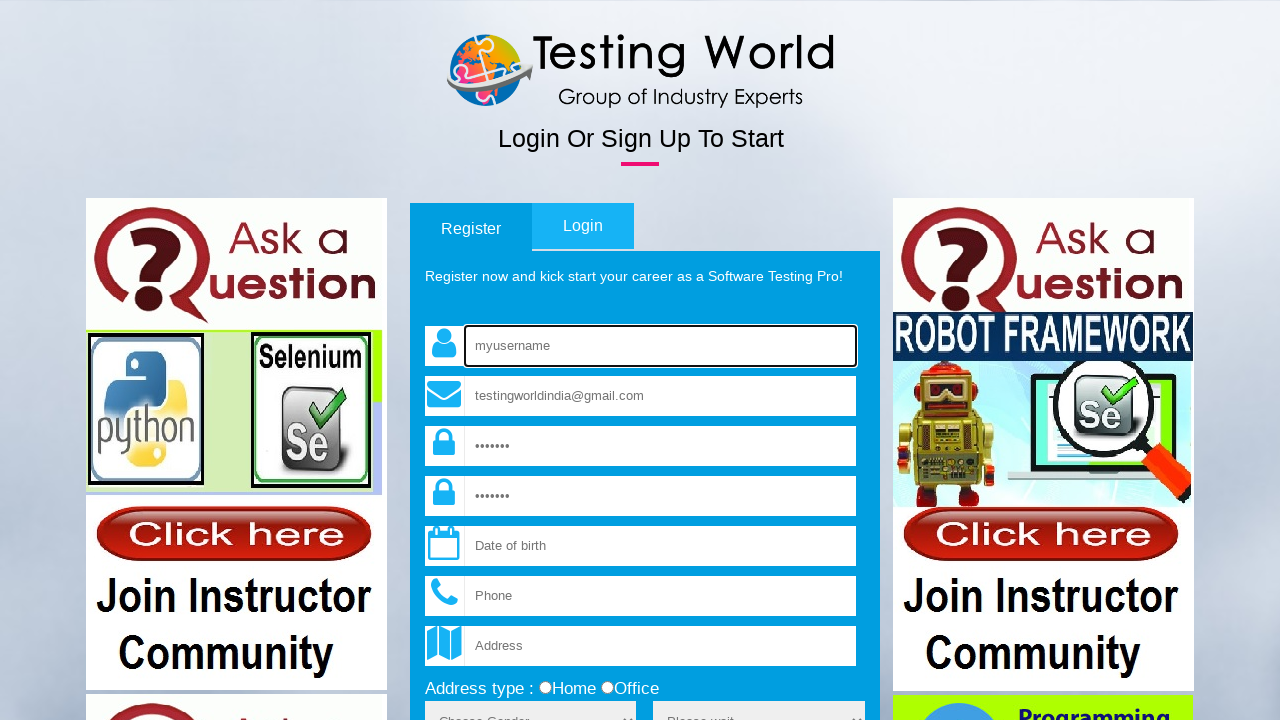

Re-entered username field with 'abcd123' on input[name='fld_username']
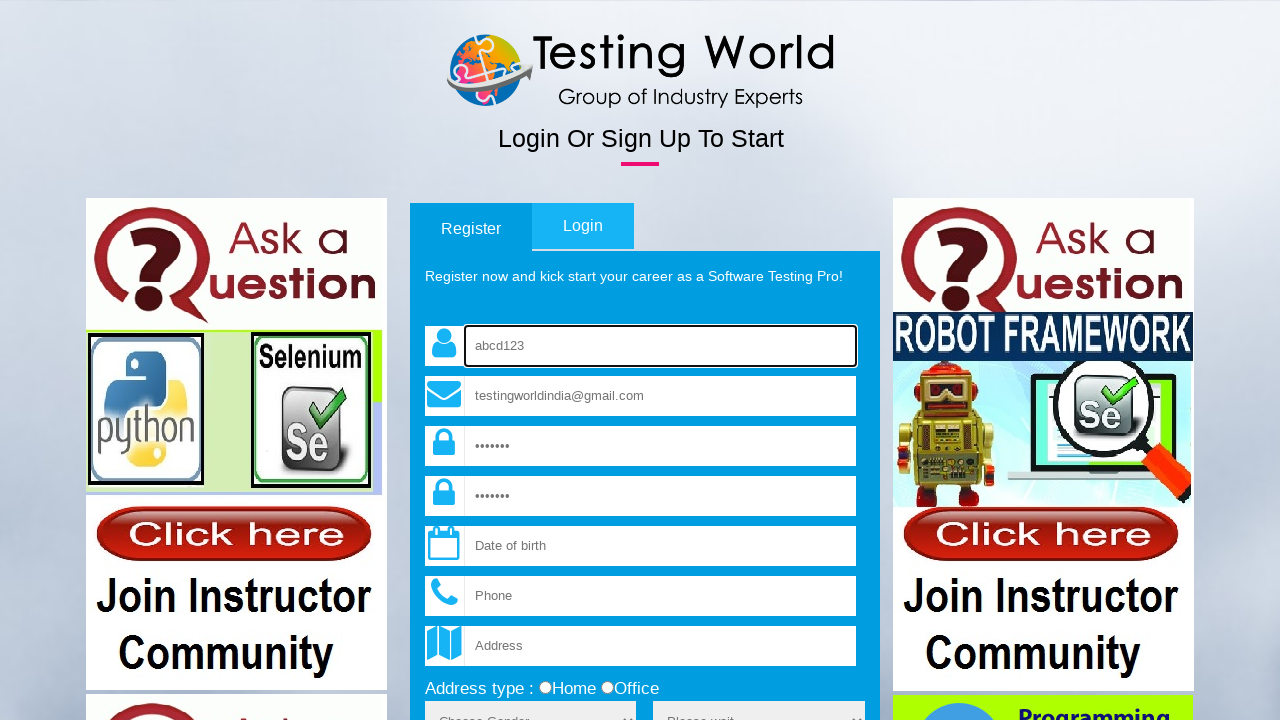

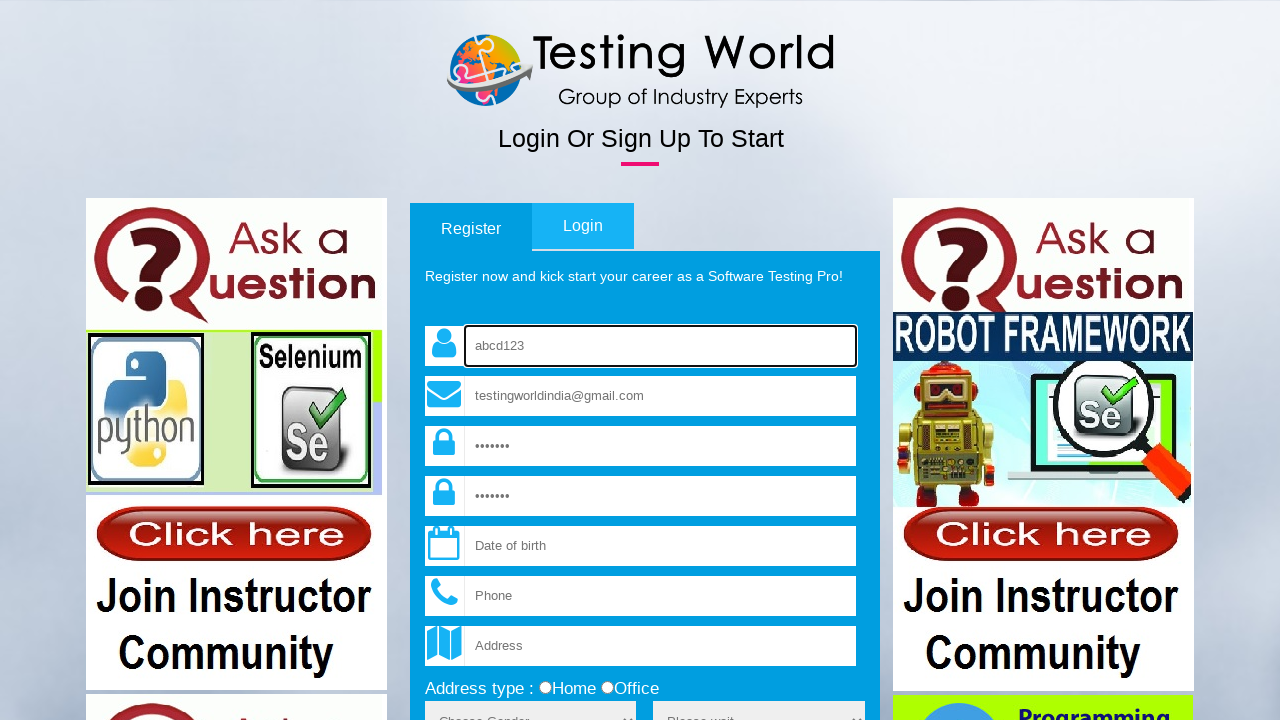